Tests that the Russian Fishing 4 game page loads correctly and contains expected text content about the game, including the game title and descriptive phrases.

Starting URL: https://rf4game.ru/account/

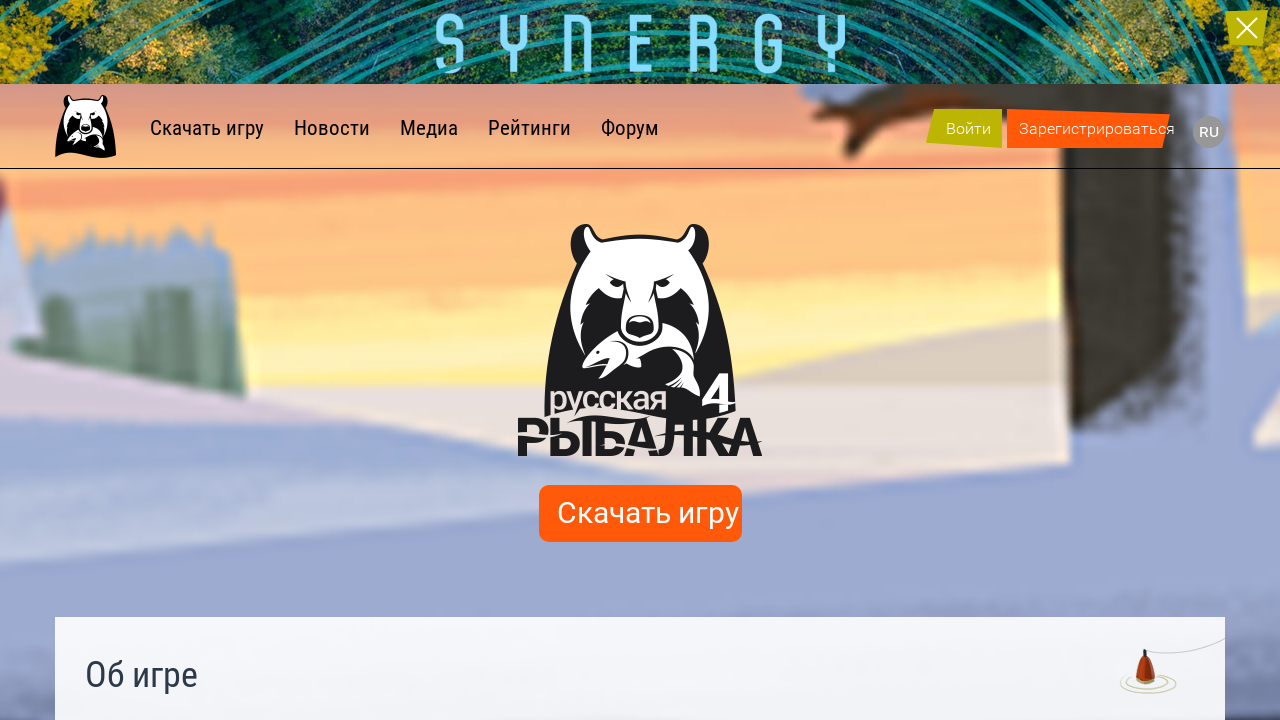

Waited for page to load and contain 'Русская Рыбалка 4' text
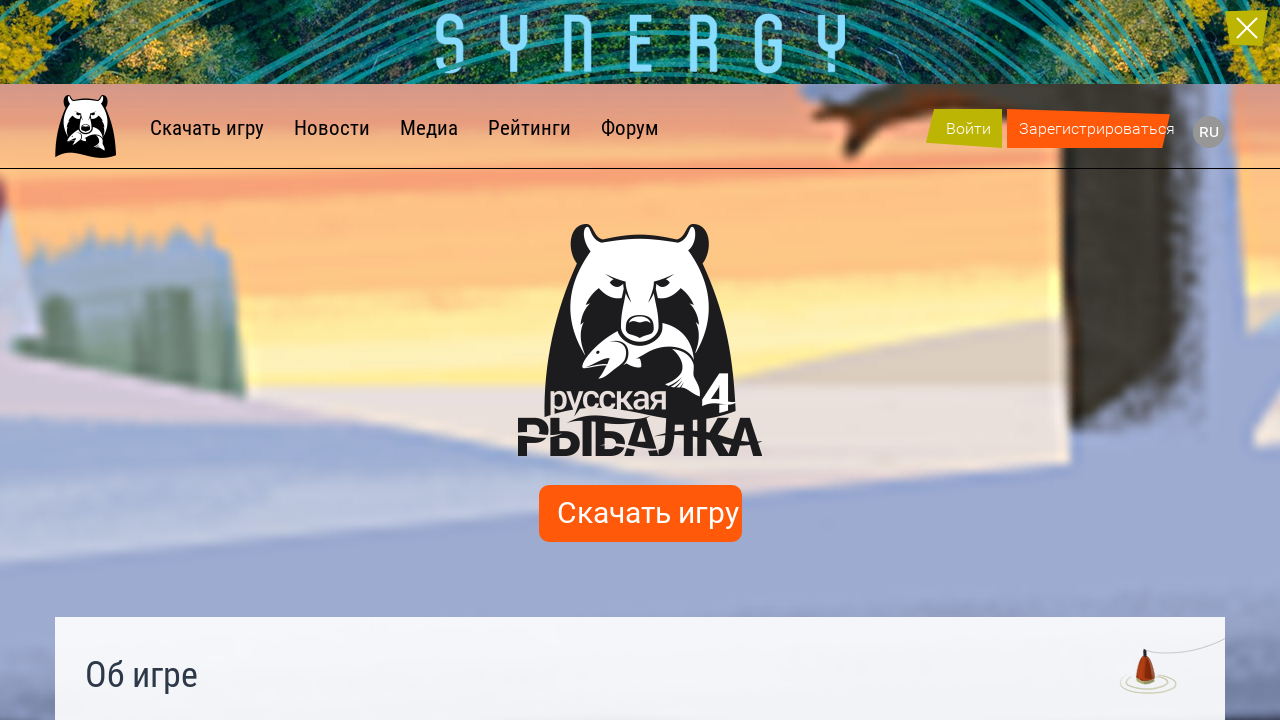

Retrieved page content
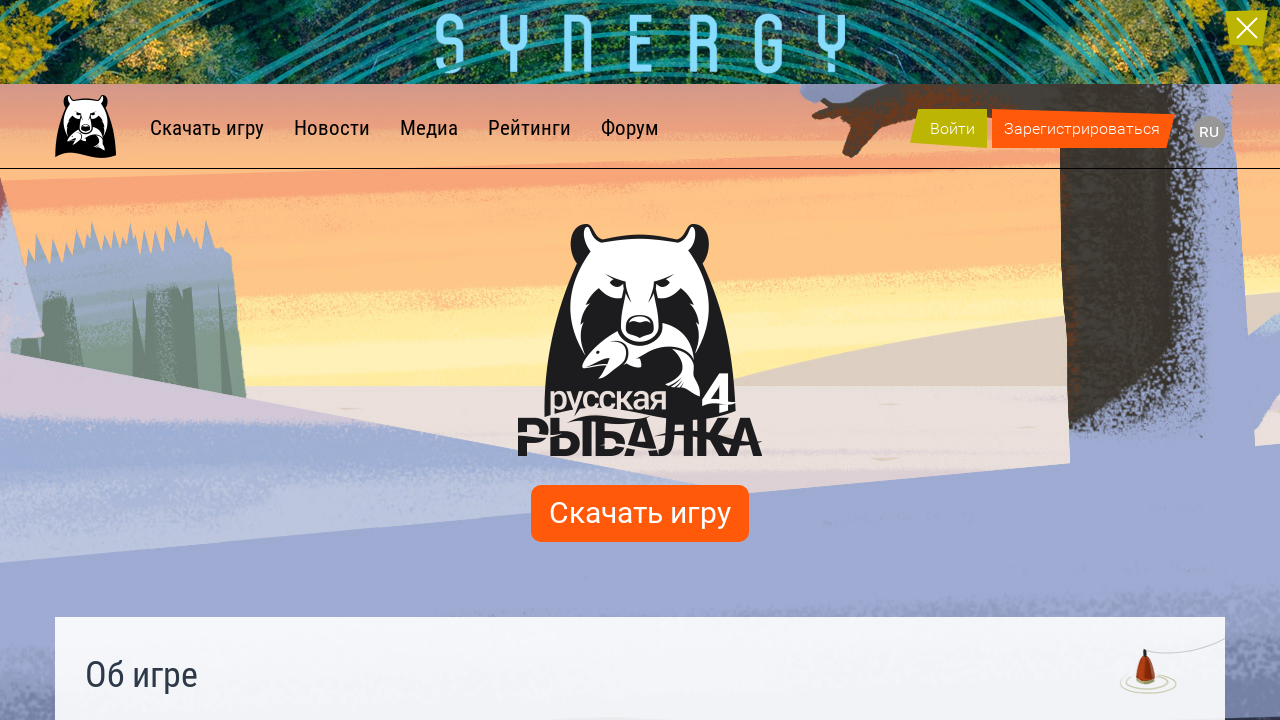

Verified page contains game title 'Русская Рыбалка 4'
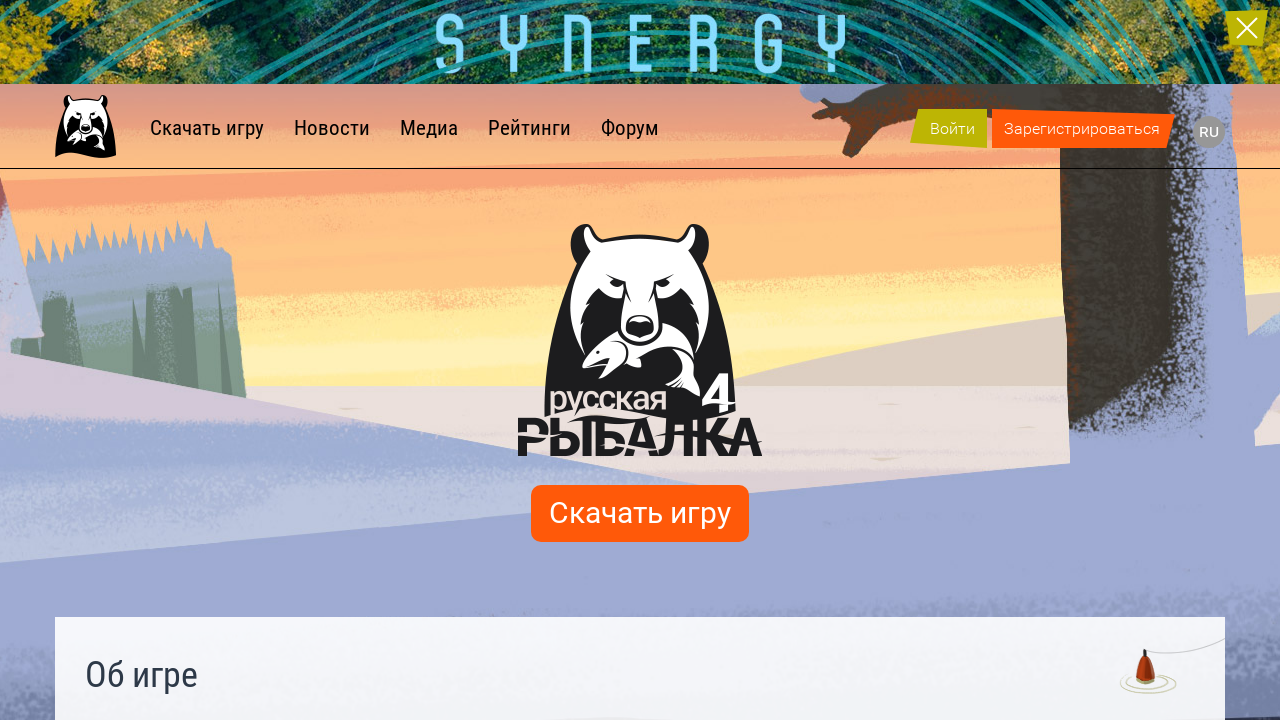

Verified page contains descriptive phrase 'долгожданное продолжение'
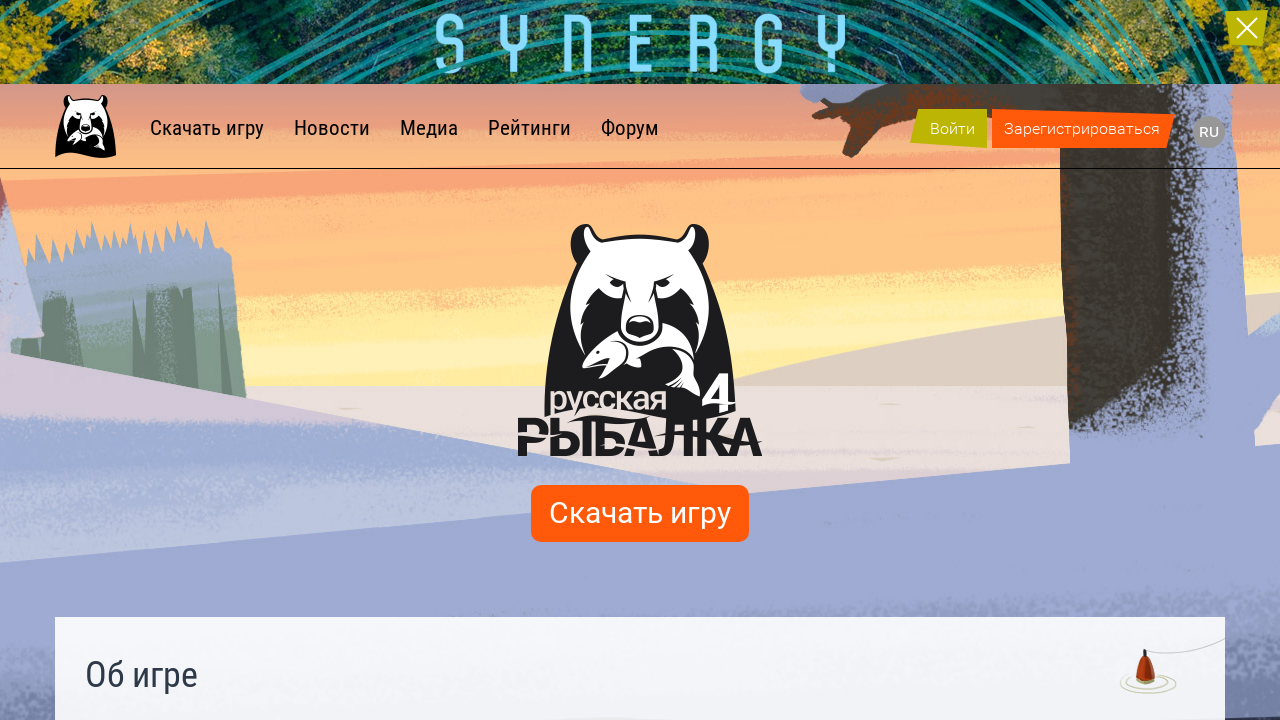

Verified page contains descriptive phrase 'игровой мир'
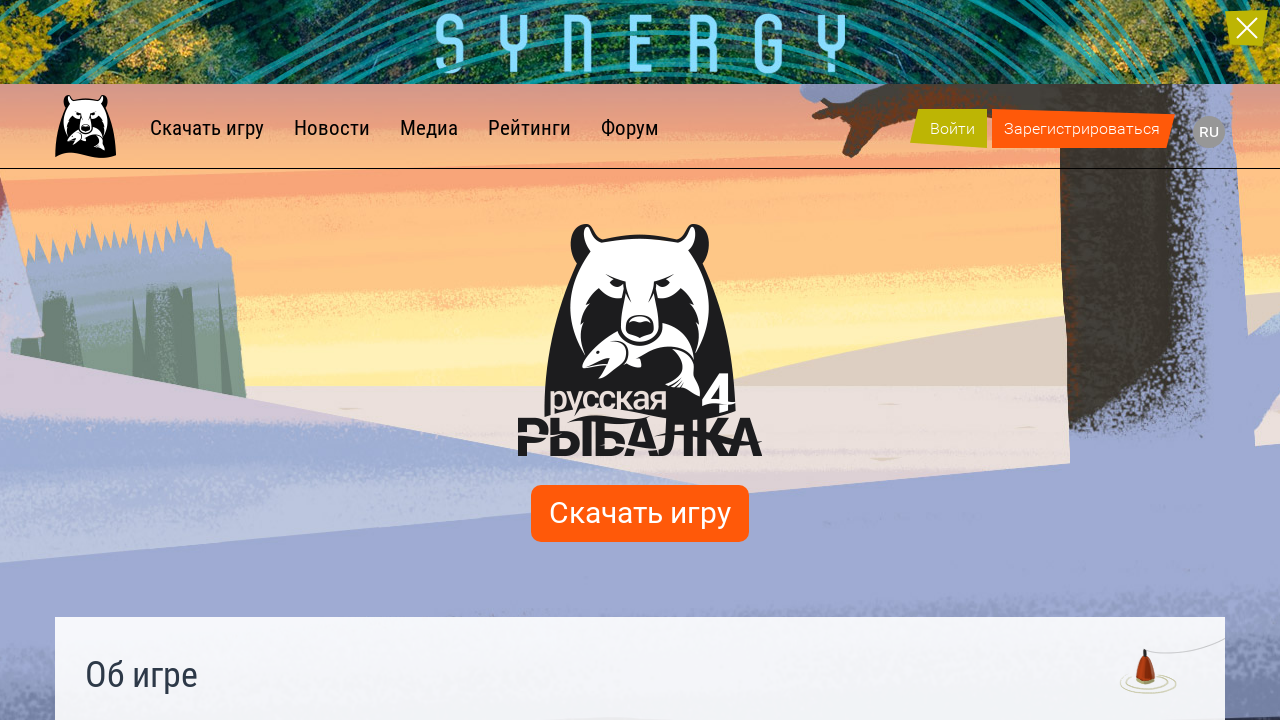

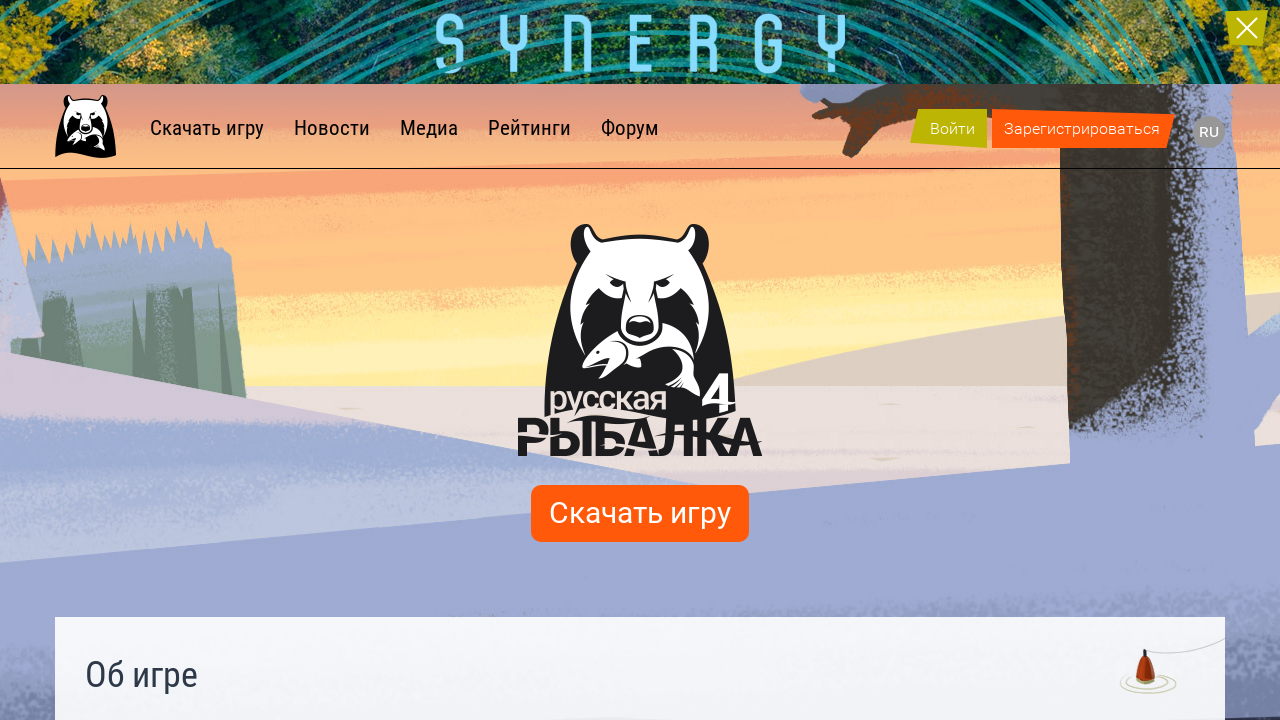